Tests dragging an element by offset coordinates

Starting URL: https://demoqa.com/dragabble

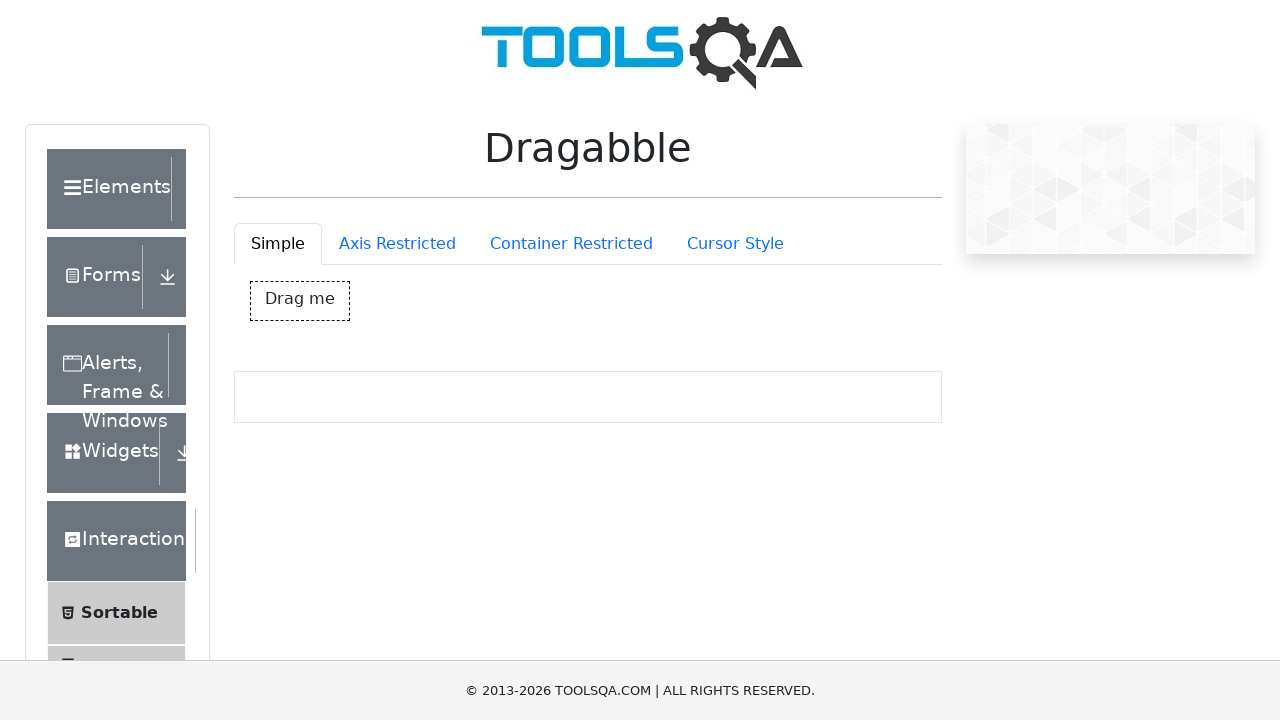

Navigated to draggable demo page
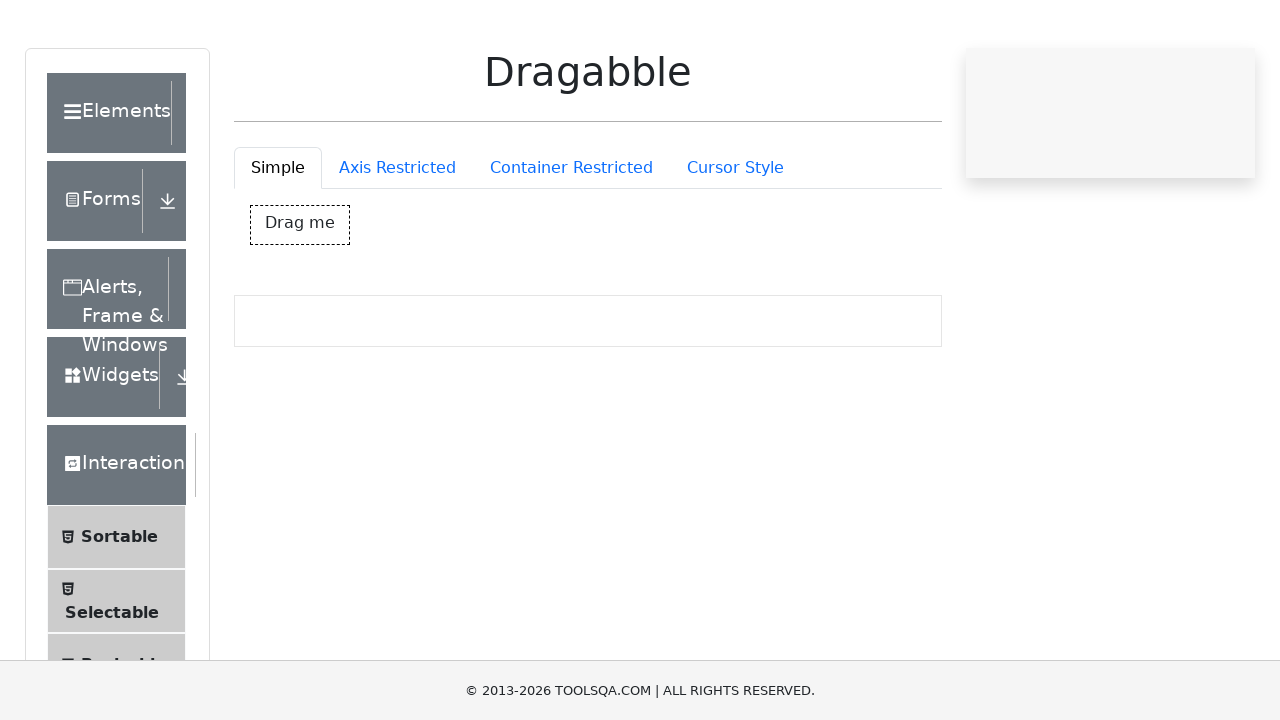

Located draggable element with ID 'dragBox'
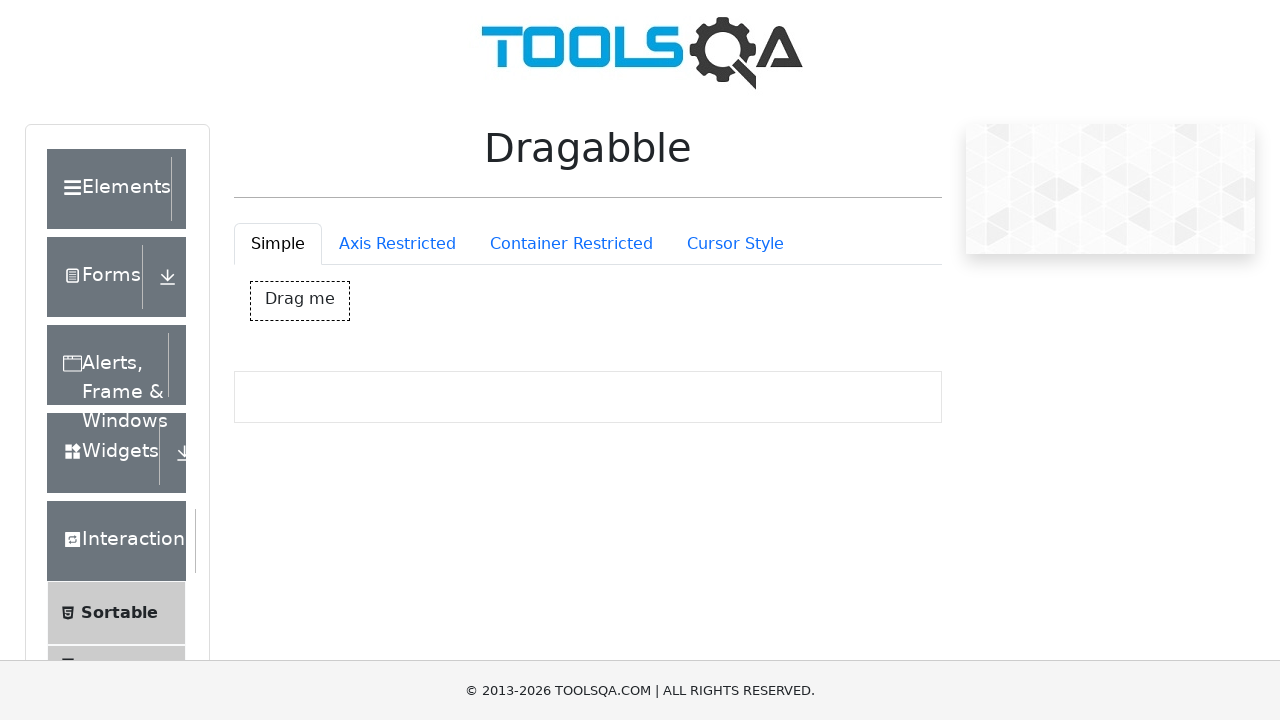

Retrieved bounding box coordinates of draggable element
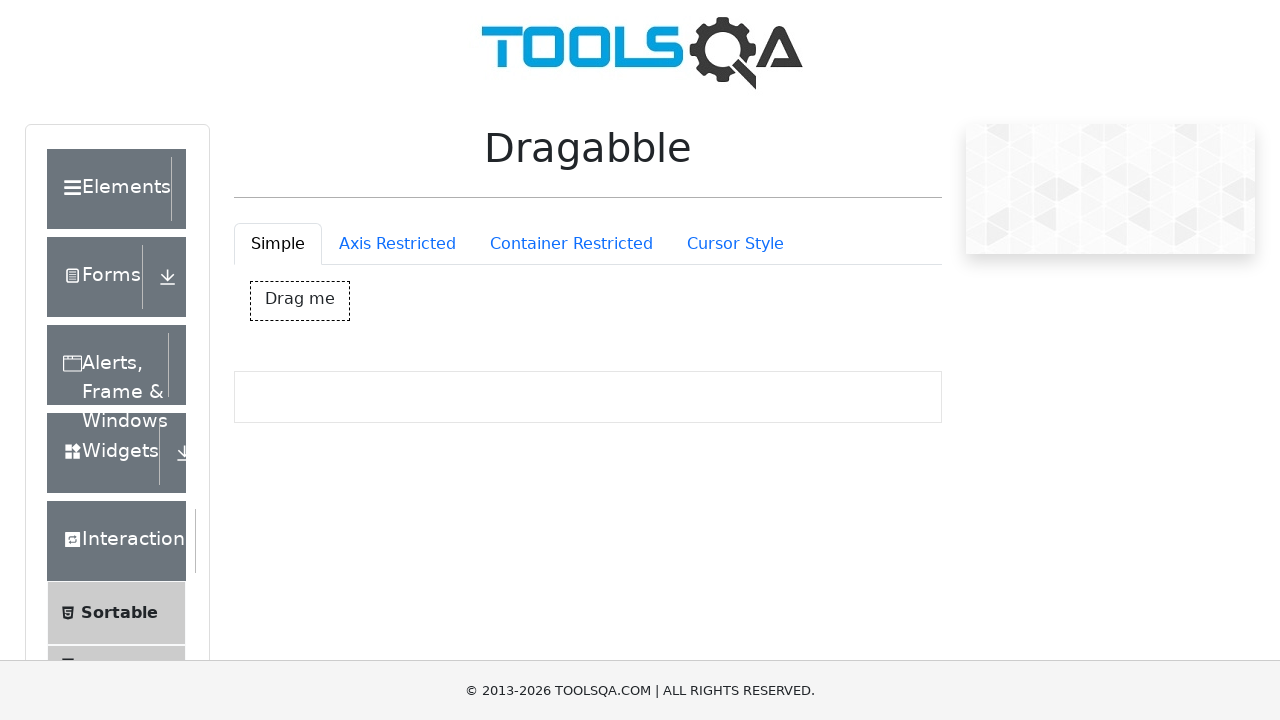

Moved mouse to center of draggable element at (300, 301)
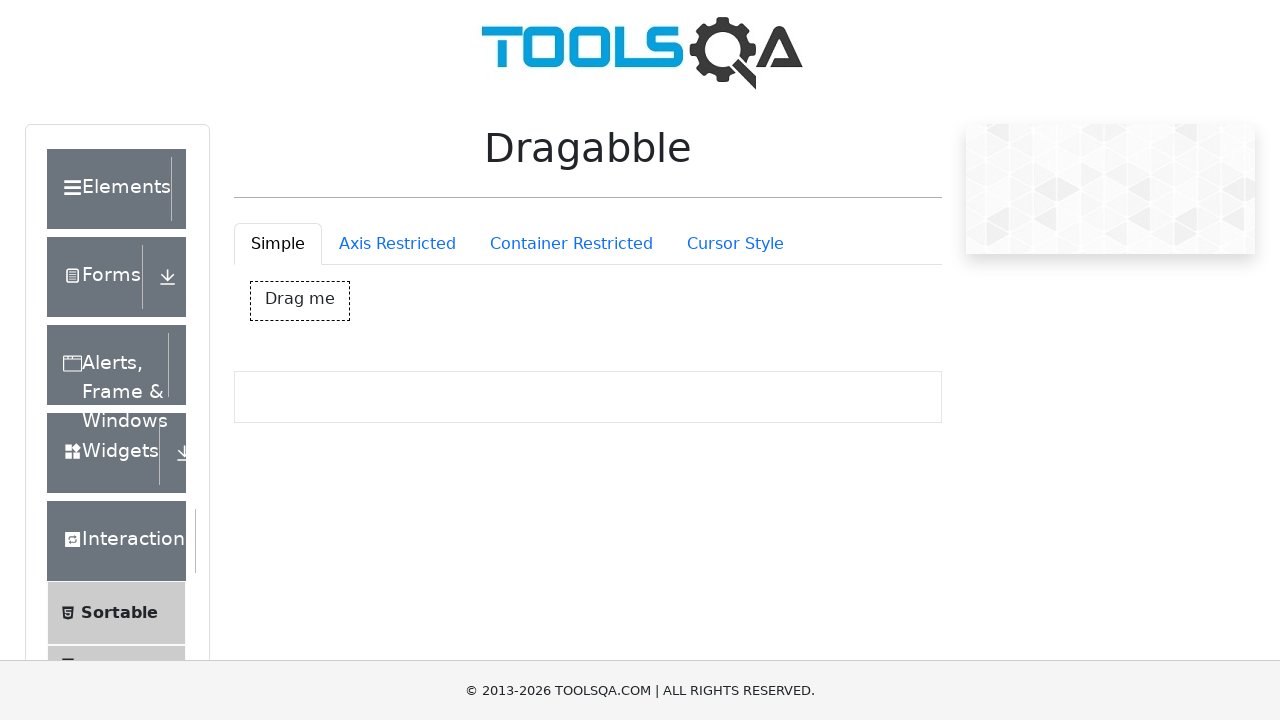

Pressed mouse button down to start drag at (300, 301)
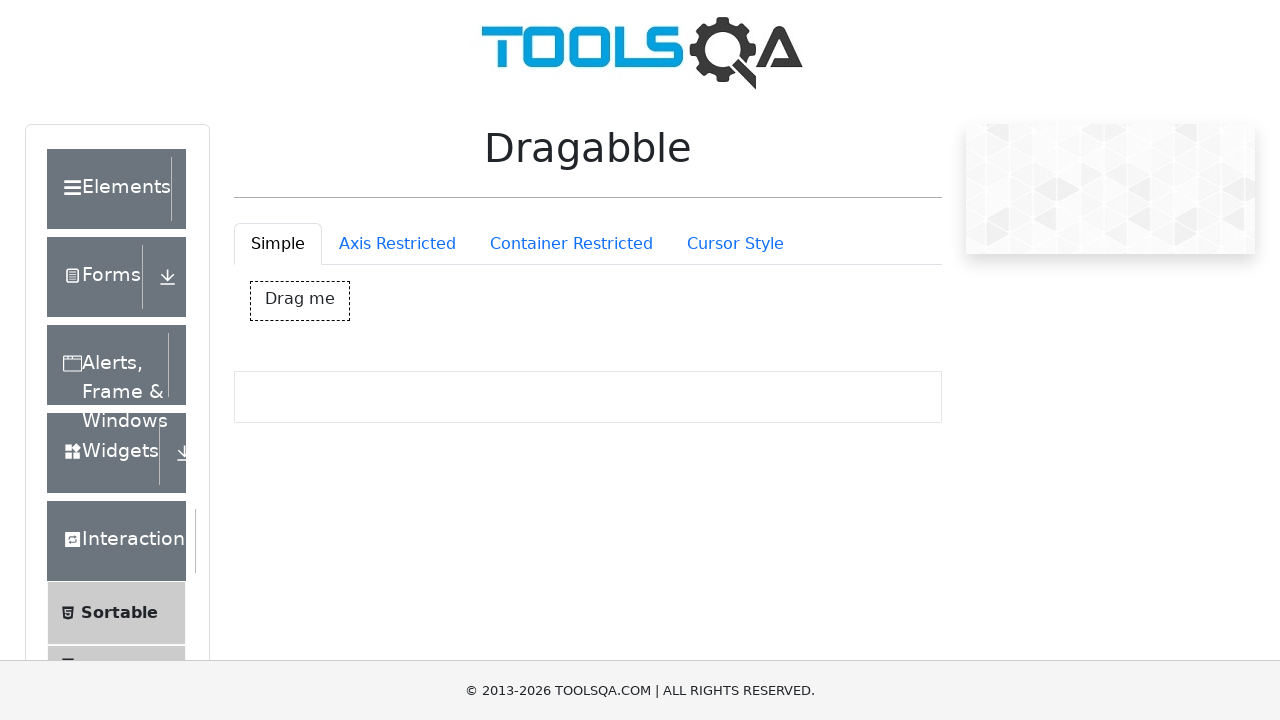

Dragged element by offset: 50px right, 100px down at (350, 401)
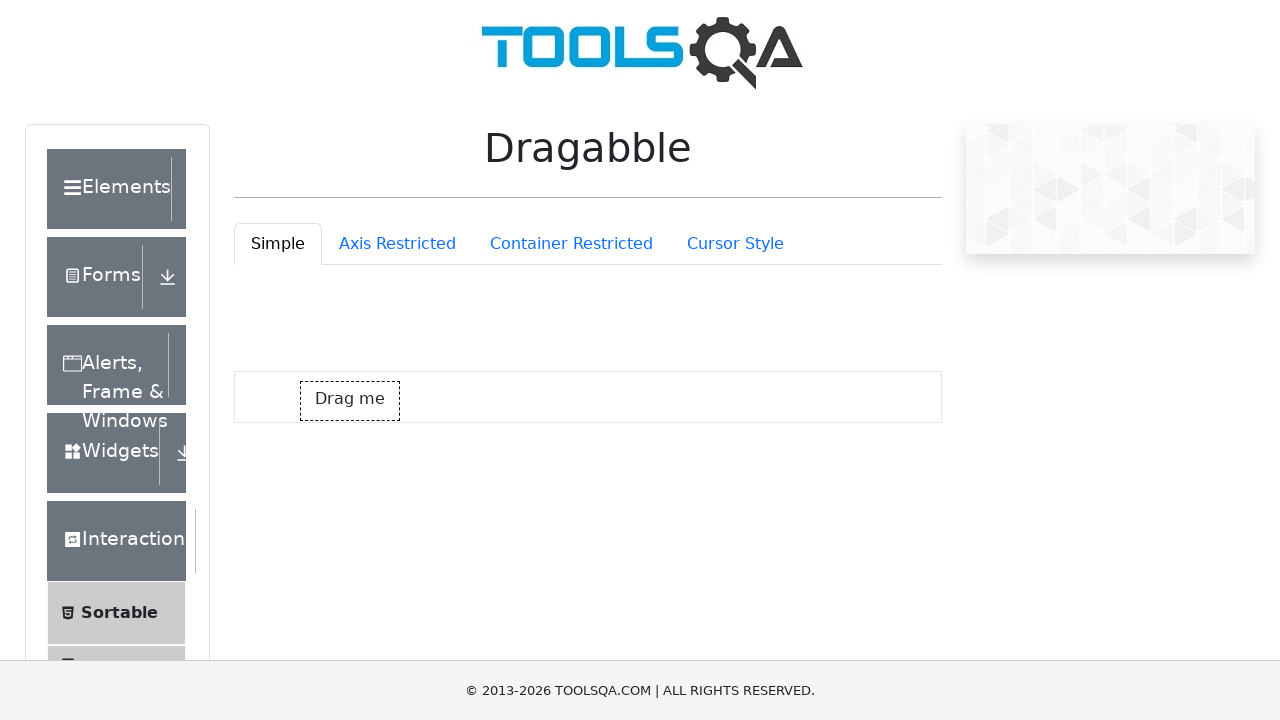

Released mouse button to complete drag operation at (350, 401)
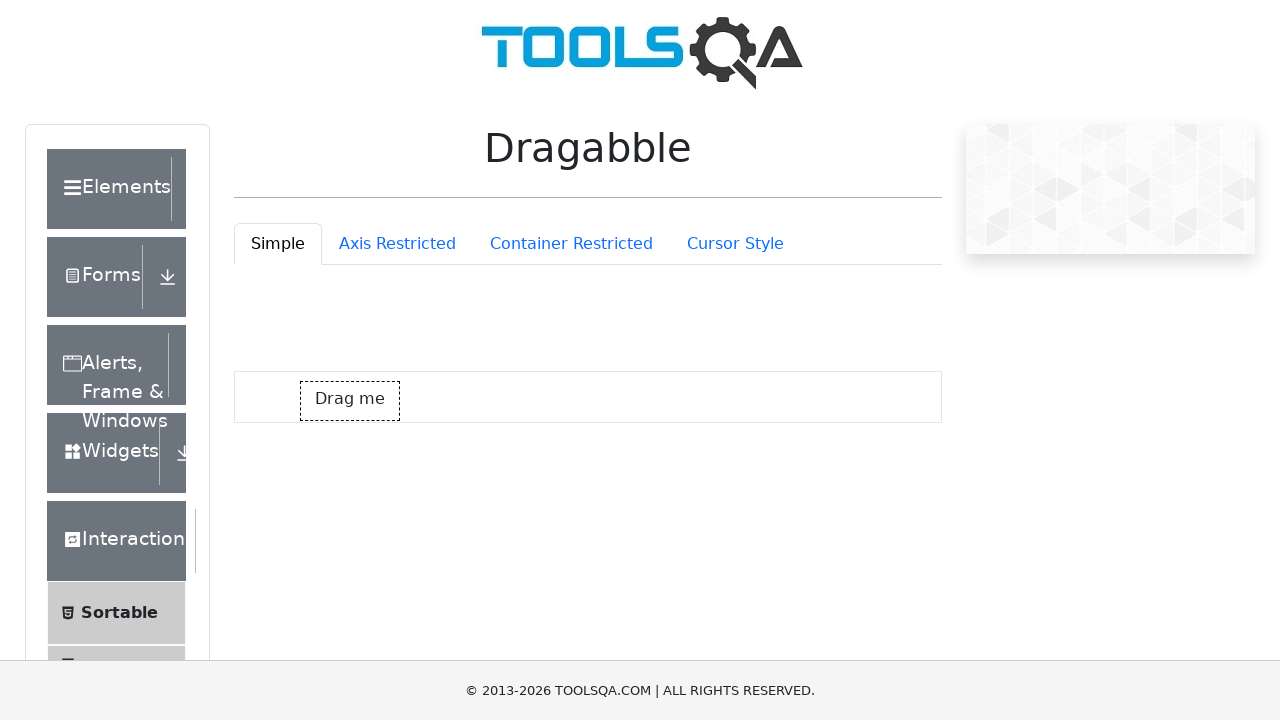

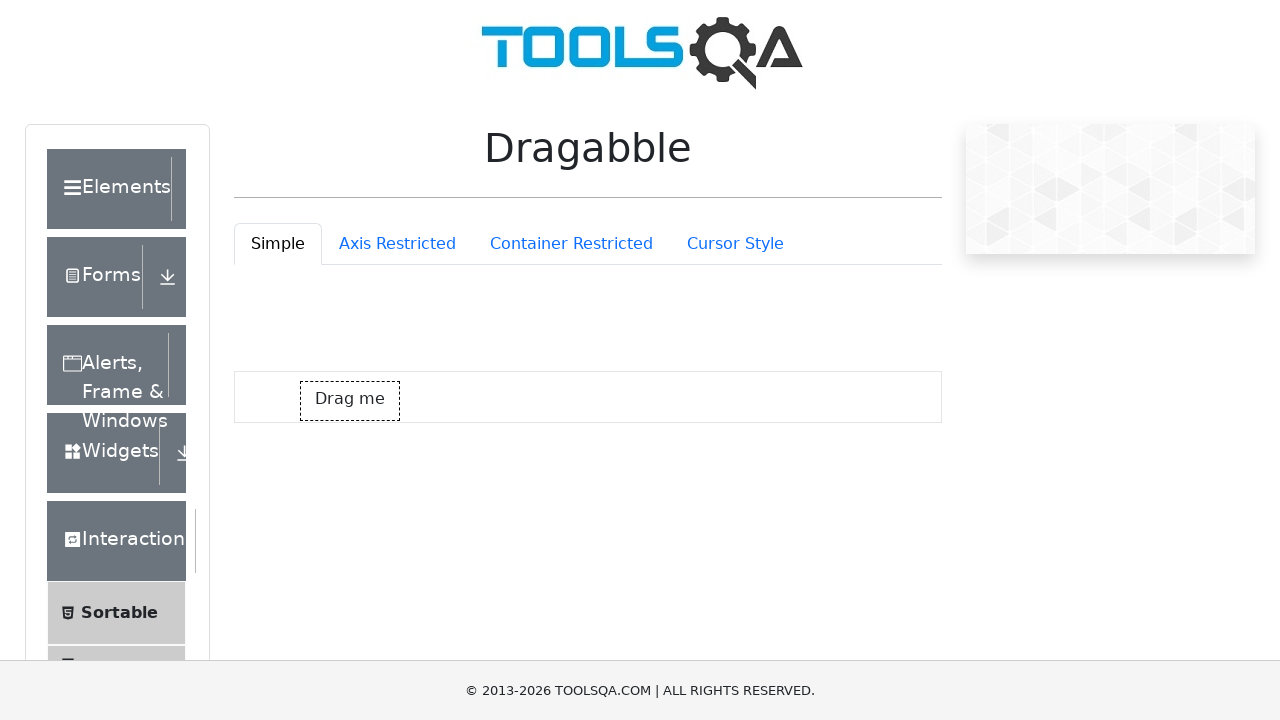